Tests marking all todo items as completed using the toggle-all checkbox

Starting URL: https://demo.playwright.dev/todomvc

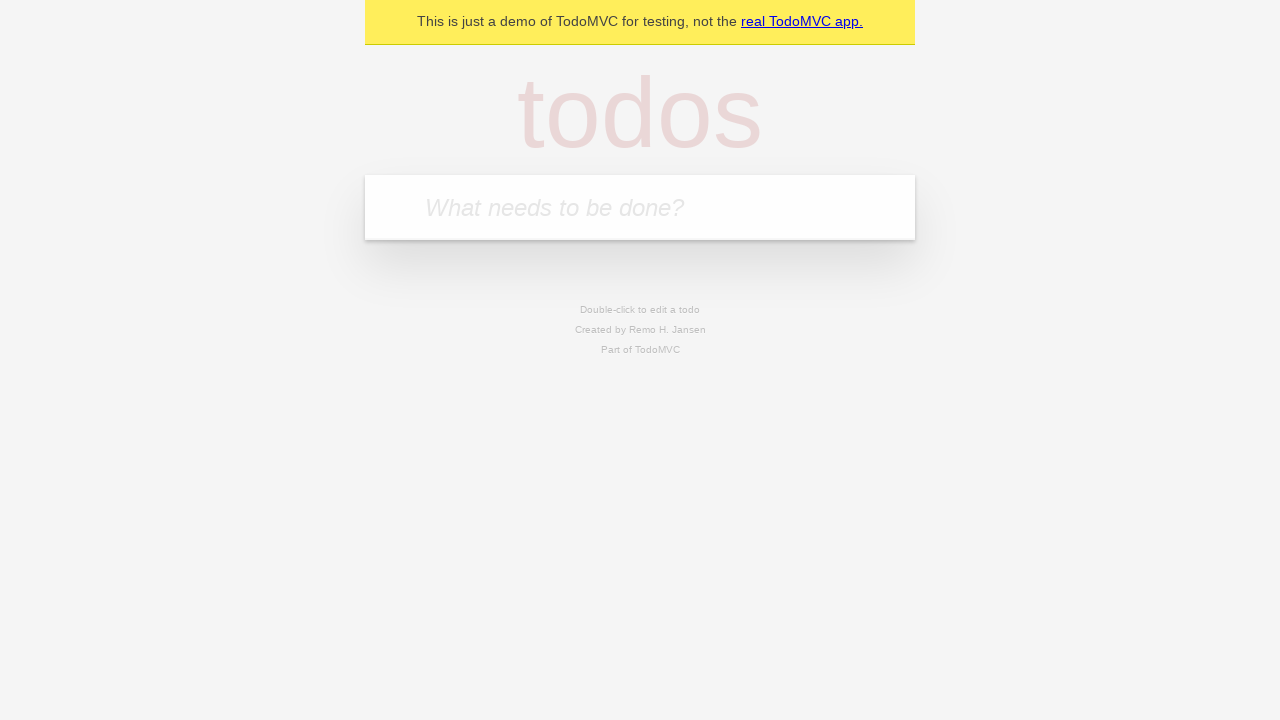

Filled new todo input with 'buy some cheese' on .new-todo
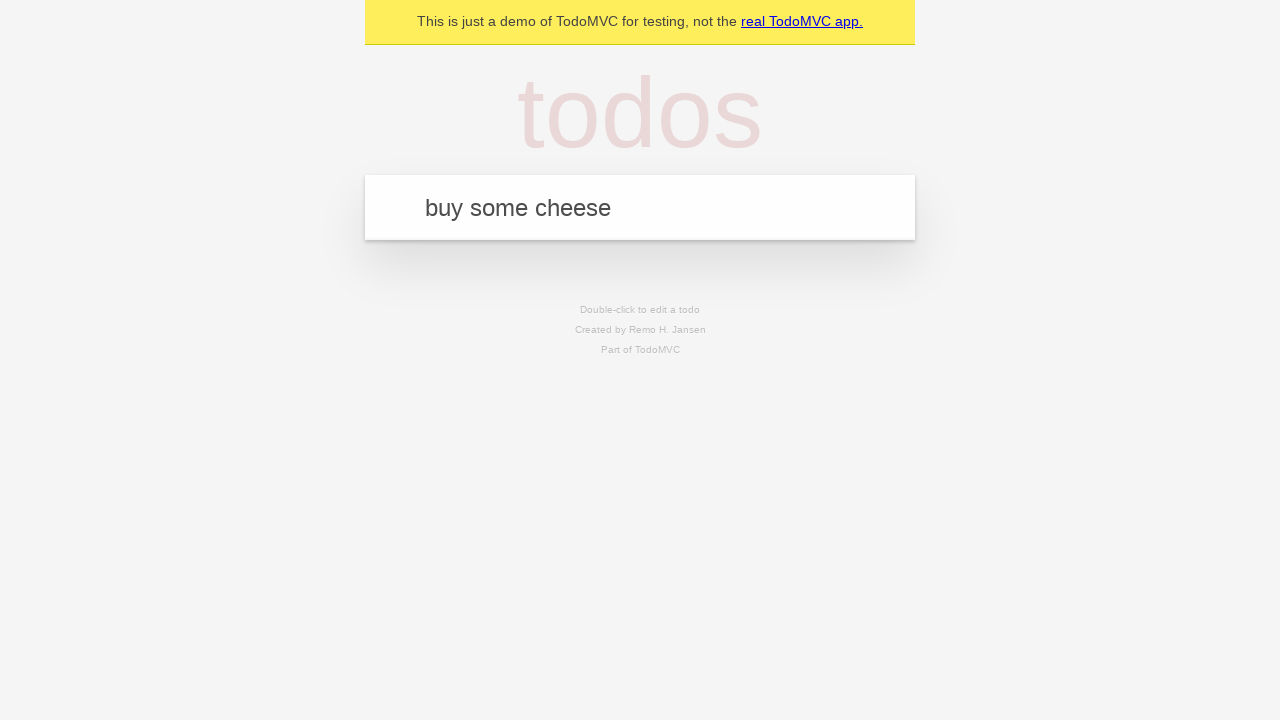

Pressed Enter to create first todo item on .new-todo
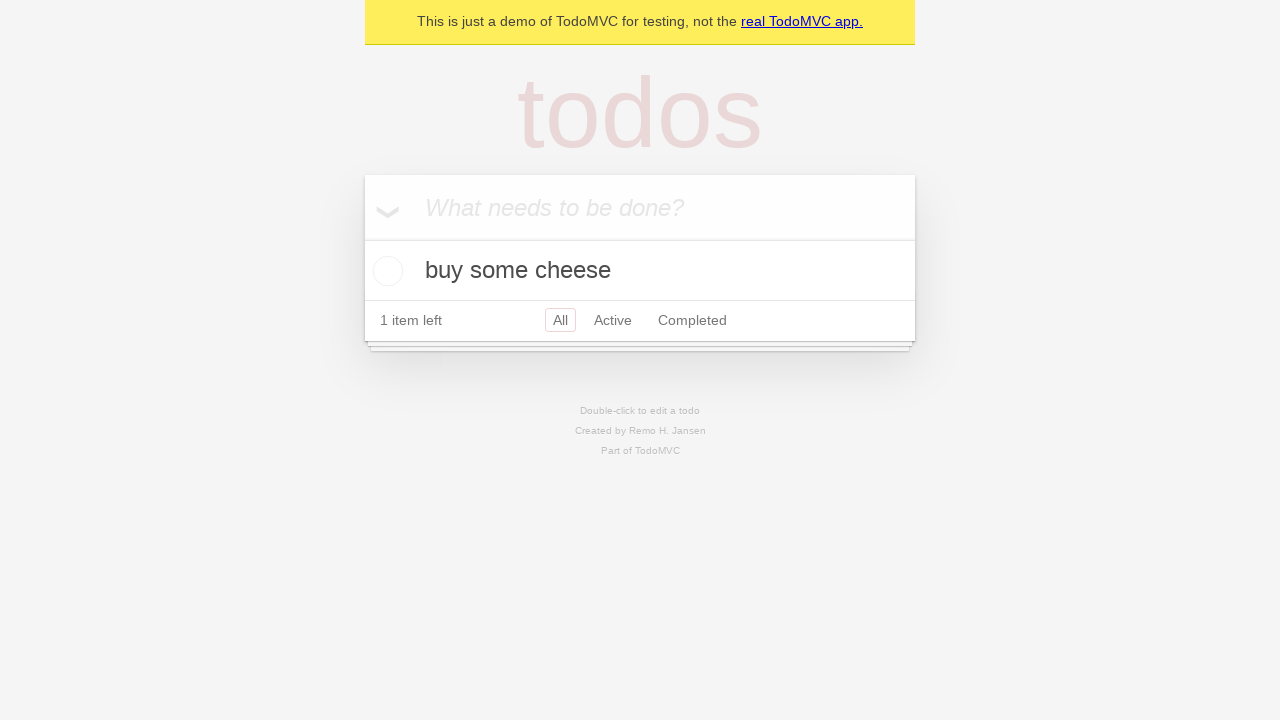

Filled new todo input with 'feed the cat' on .new-todo
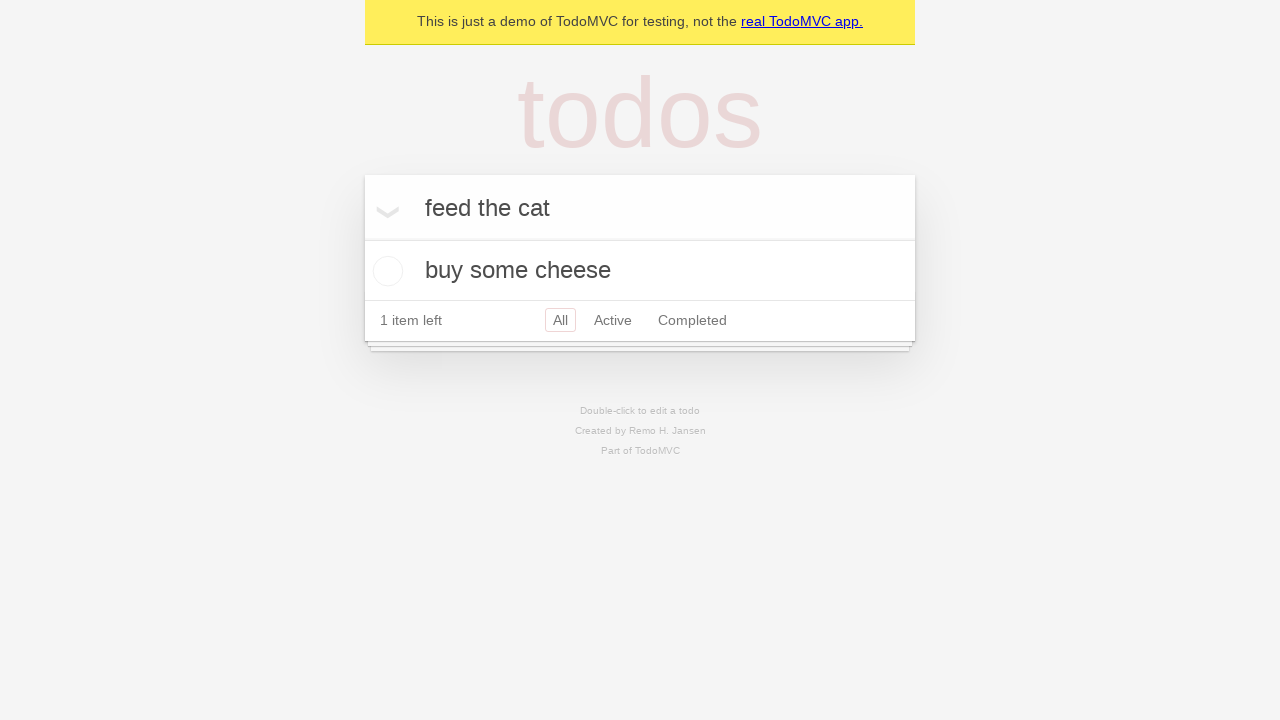

Pressed Enter to create second todo item on .new-todo
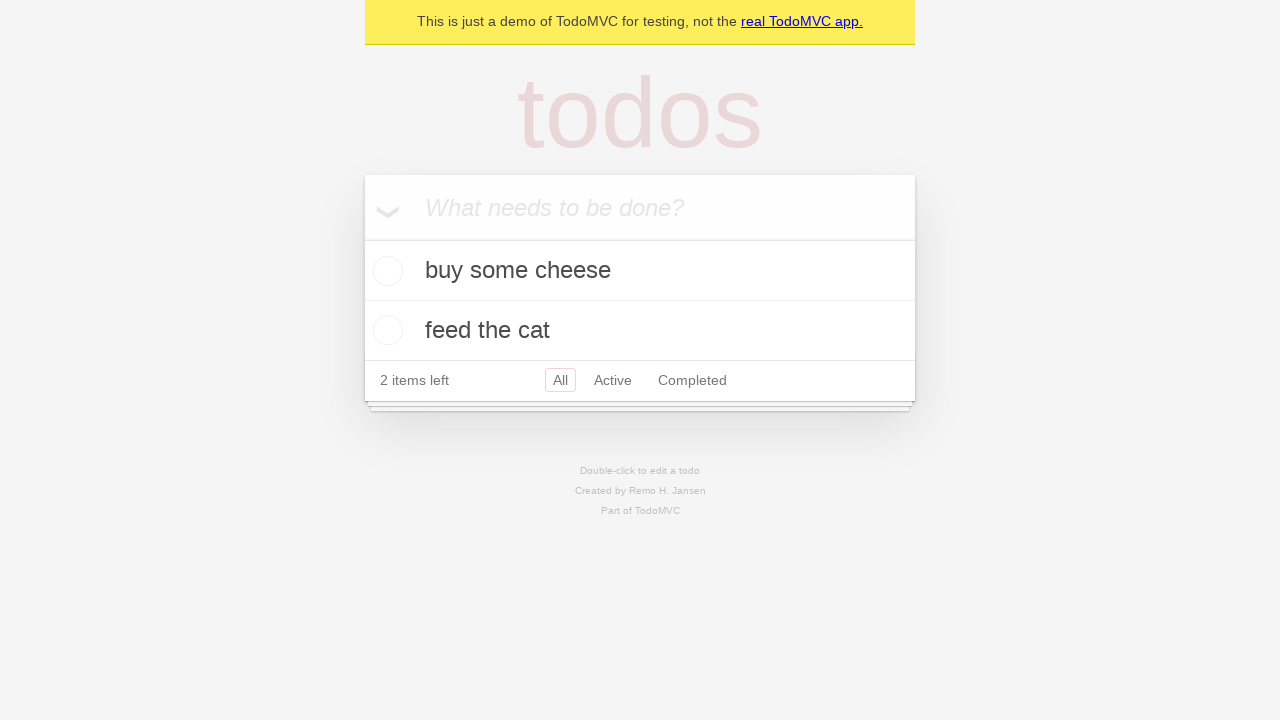

Filled new todo input with 'book a doctors appointment' on .new-todo
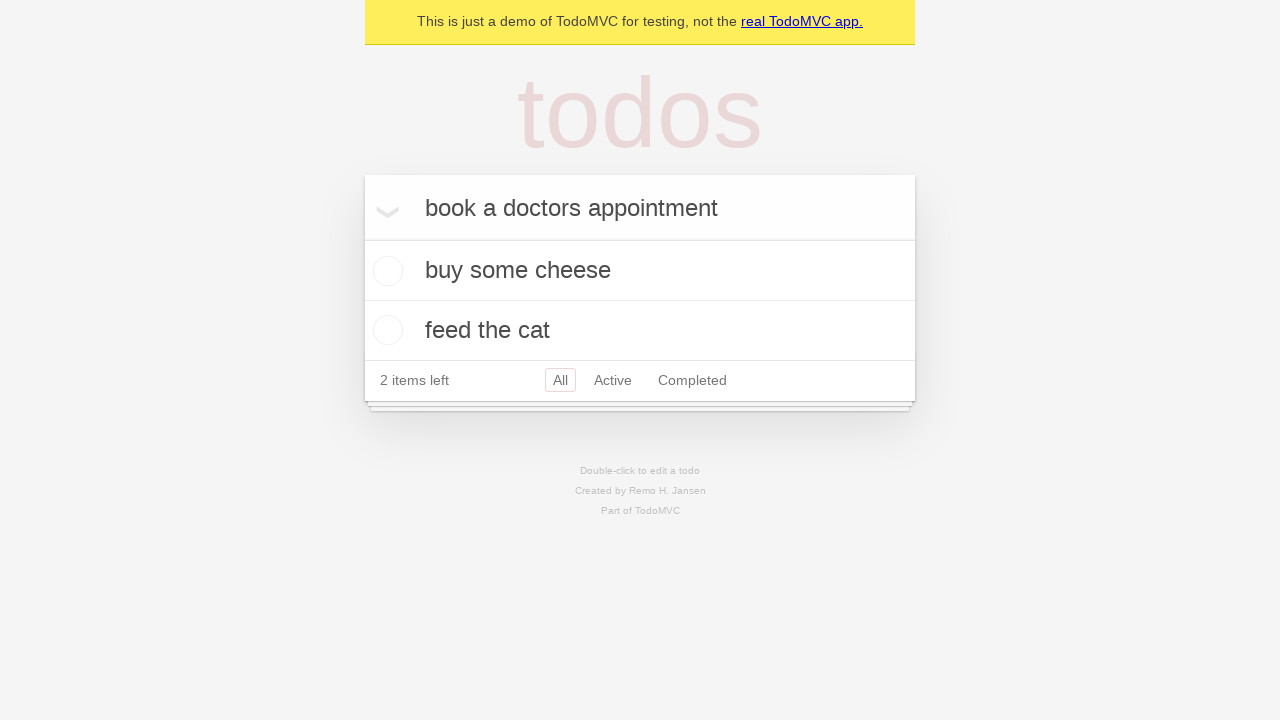

Pressed Enter to create third todo item on .new-todo
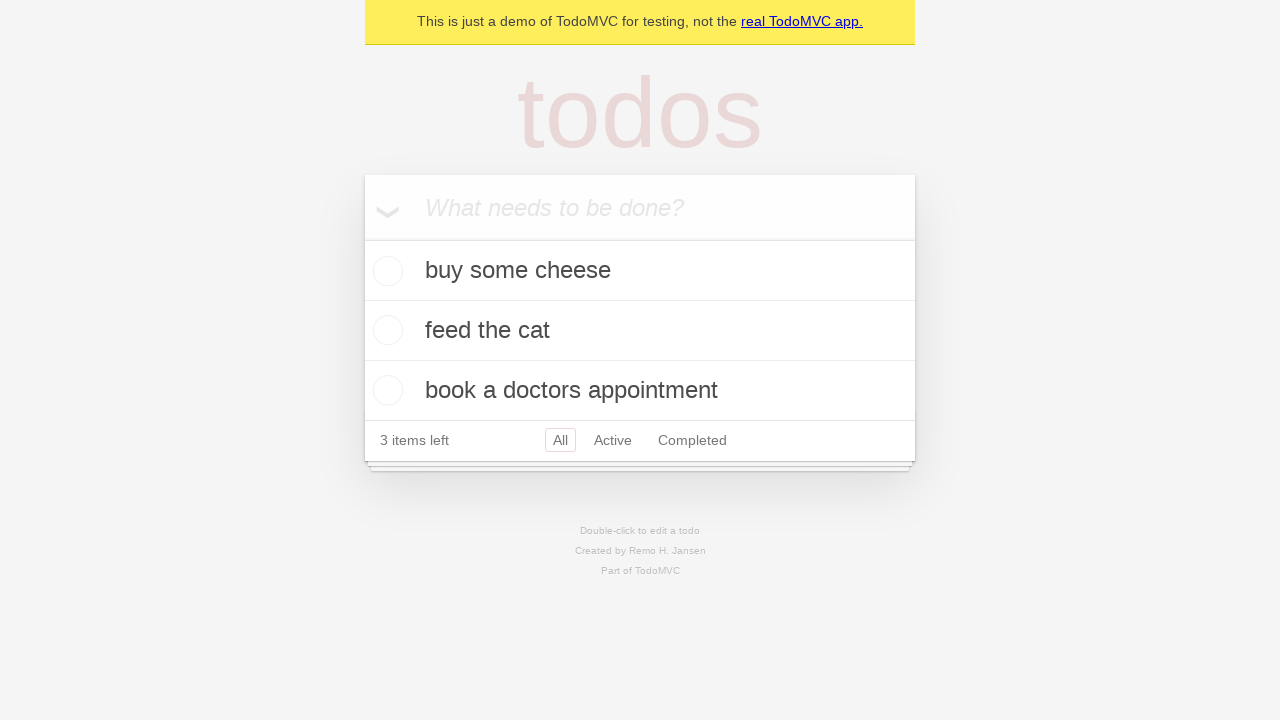

Clicked toggle-all checkbox to mark all items as completed at (362, 238) on .toggle-all
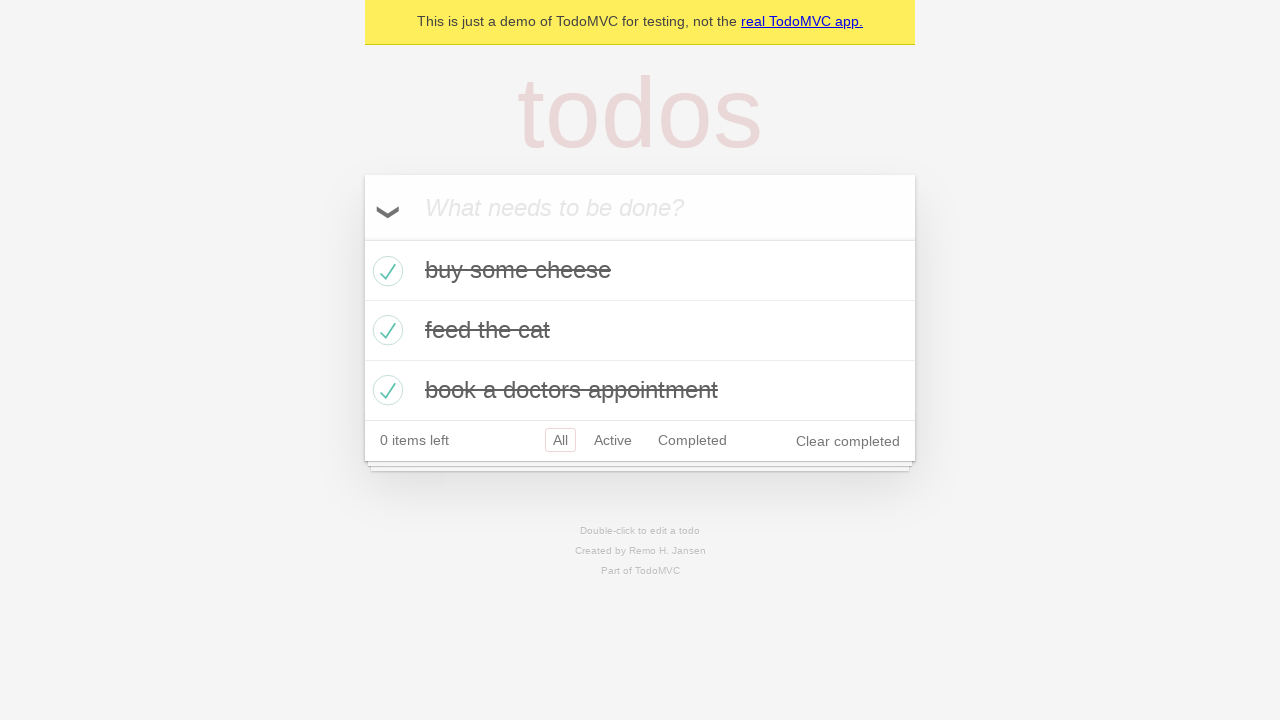

Waited for all todo items to display completed class
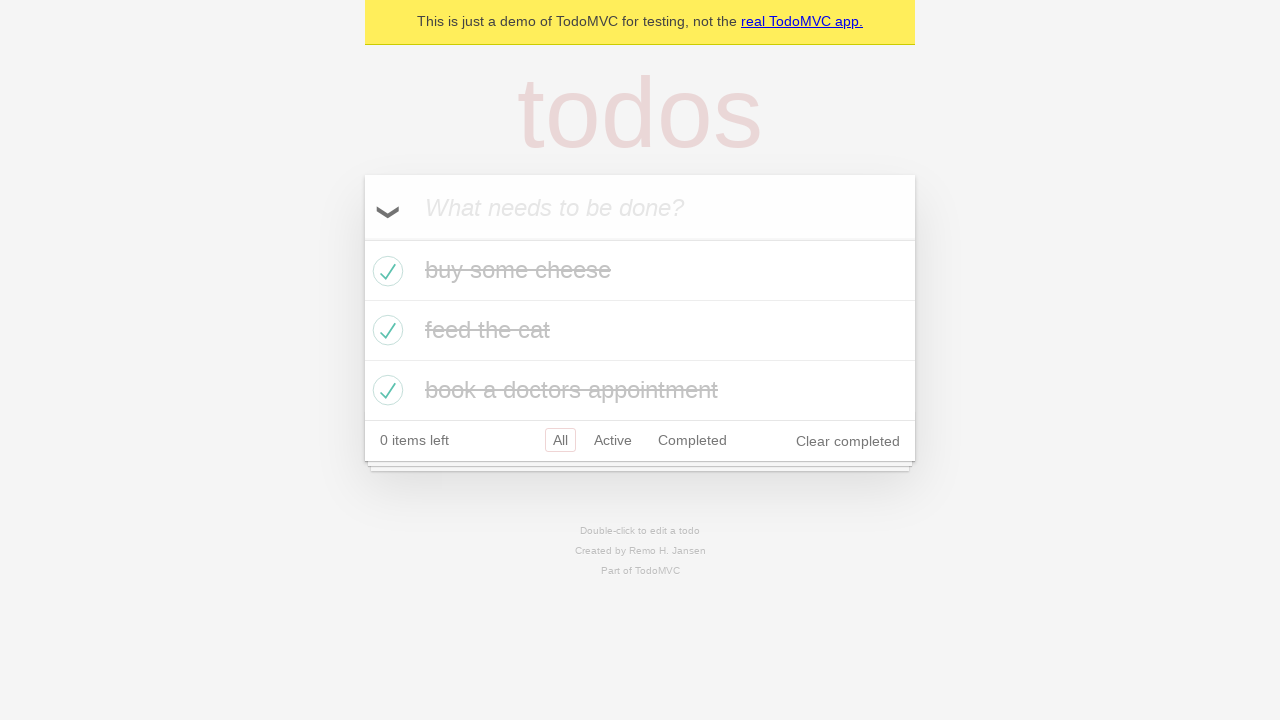

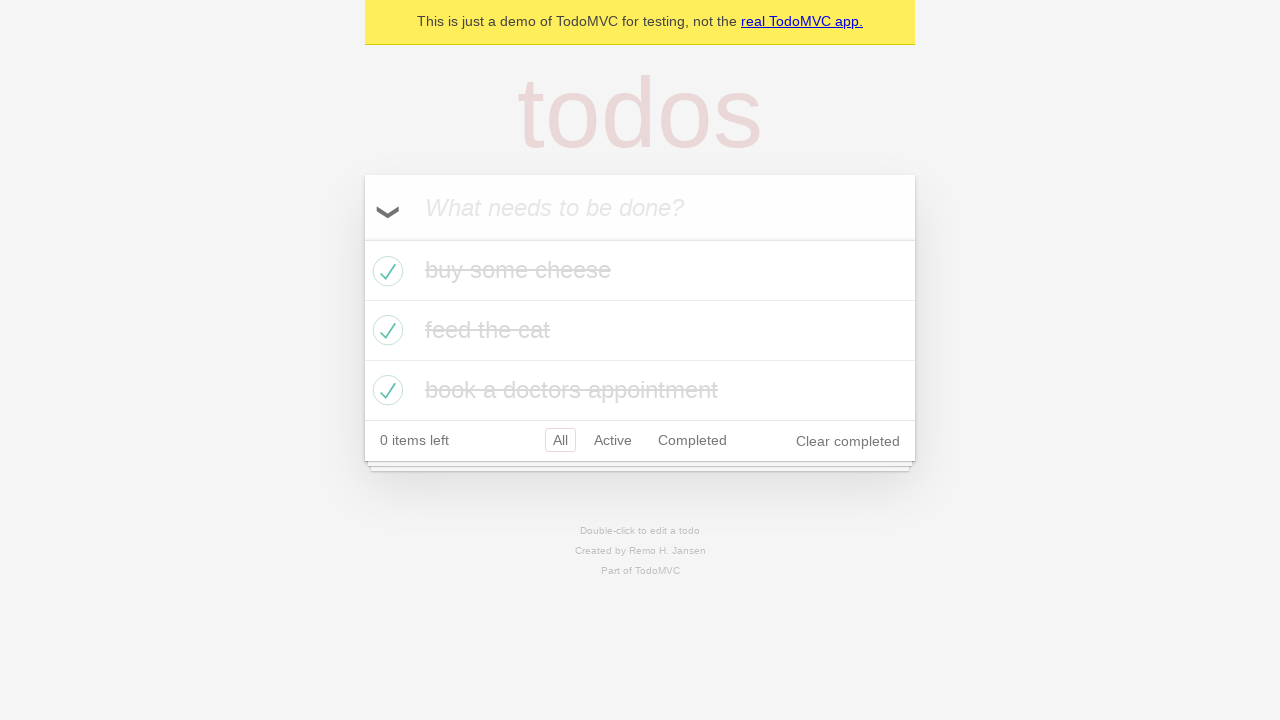